Tests opening multiple windows by clicking a button that opens new windows, then iterates through all open pages in the browser context

Starting URL: https://www.hyrtutorials.com/p/window-handles-practice.html

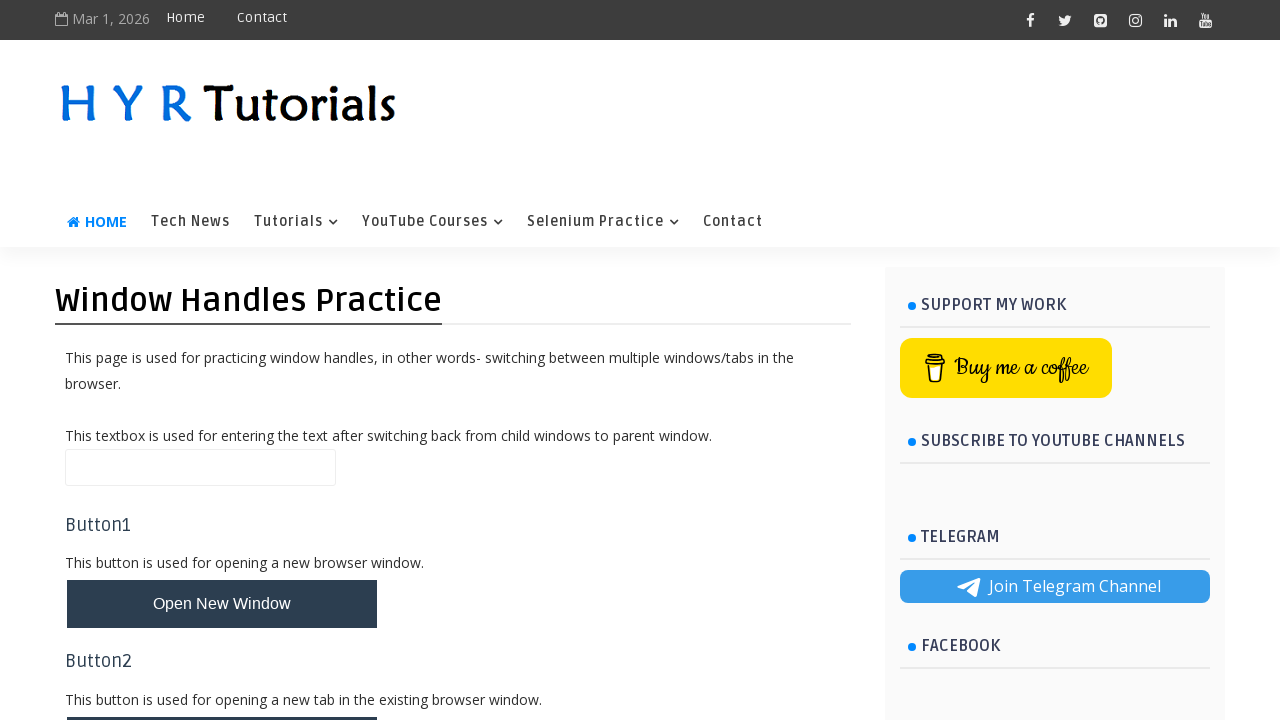

Clicked button to open new windows and waited for new page at (222, 361) on #newWindowsBtn
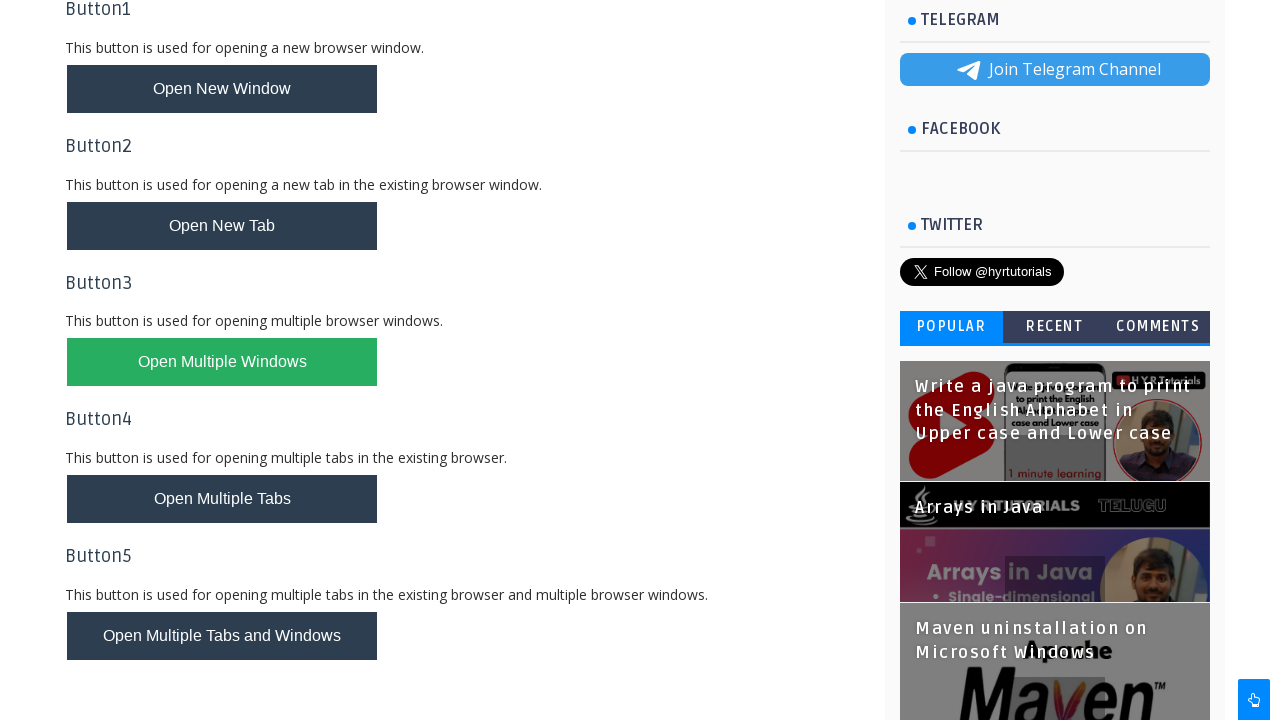

Captured new page from context
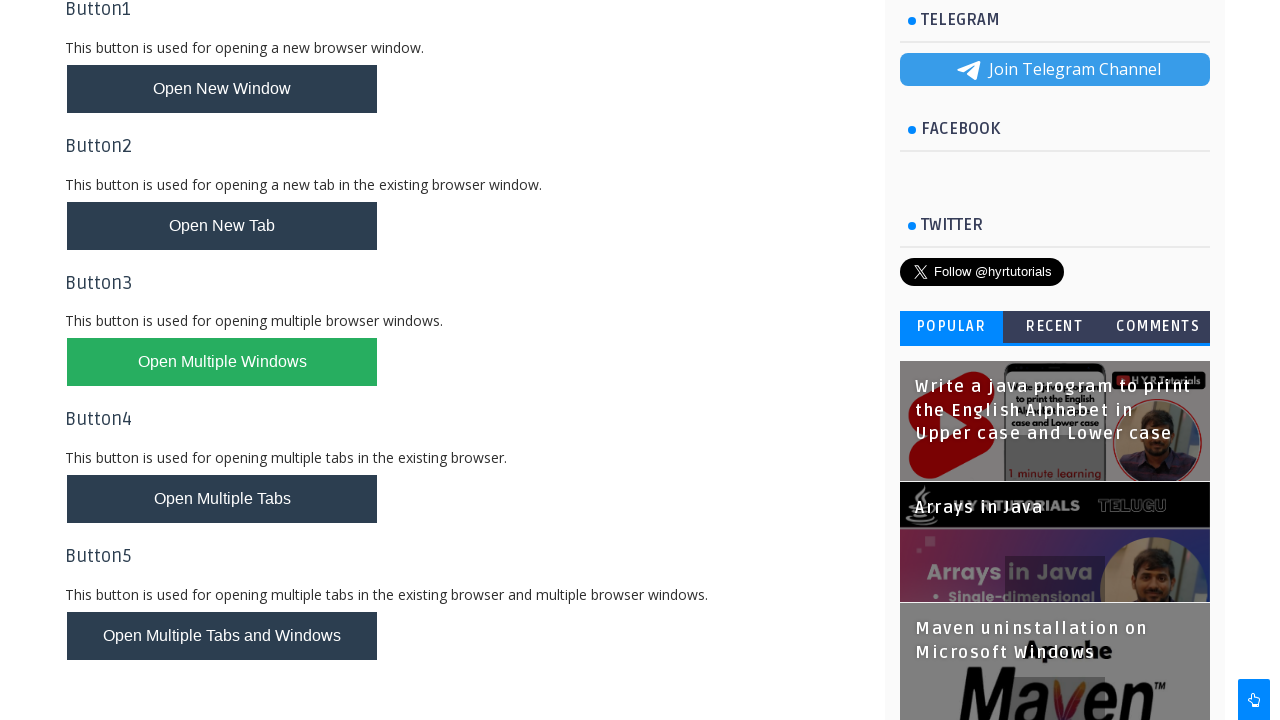

Retrieved all pages from browser context
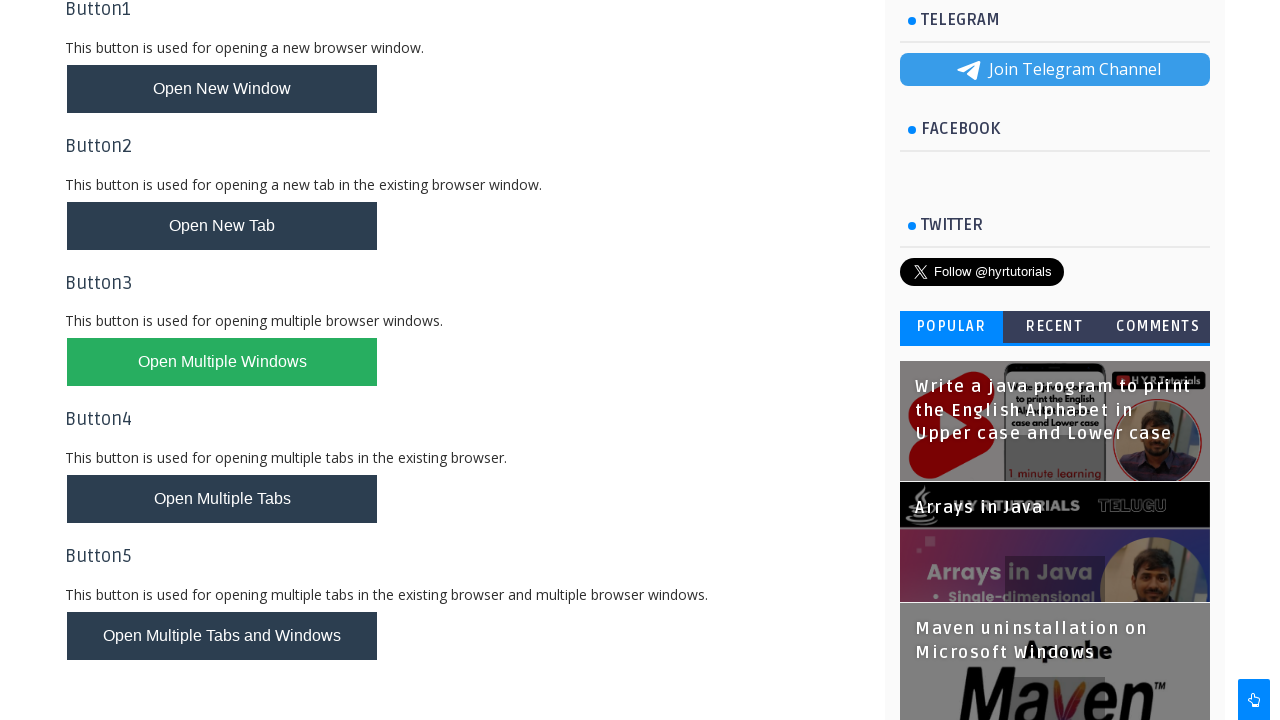

Retrieved title of page in context
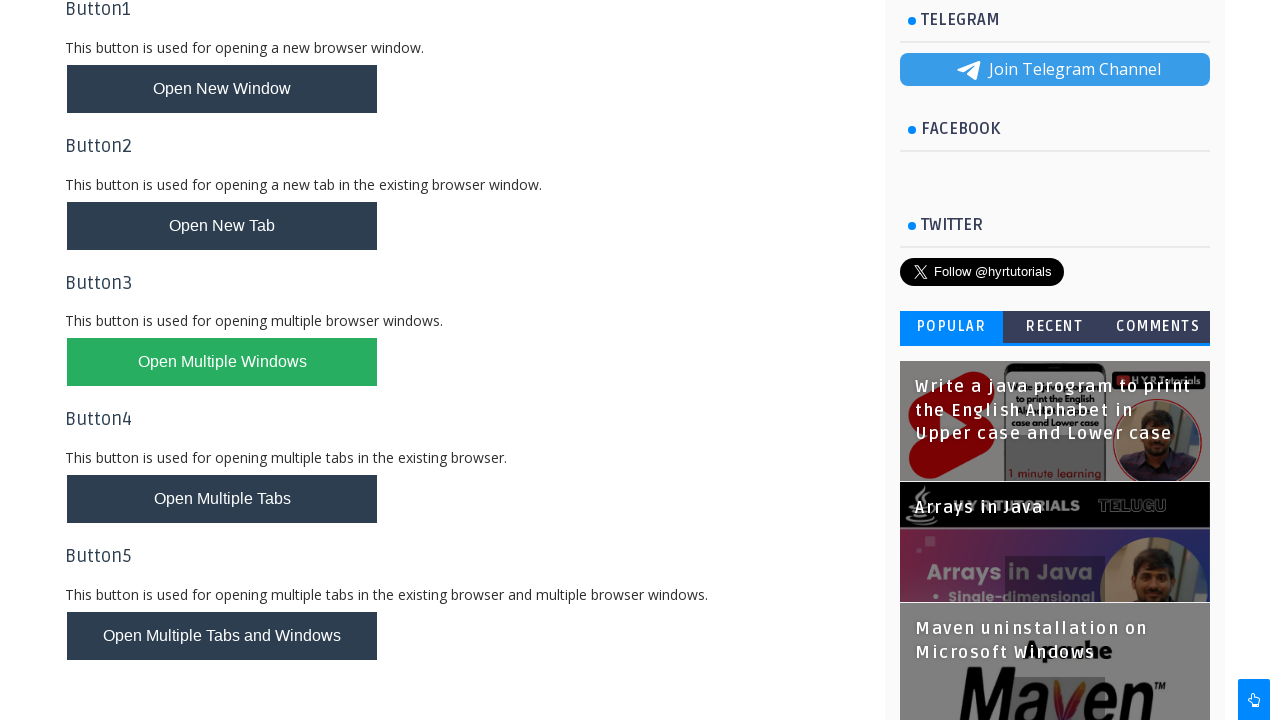

Retrieved URL of page in context
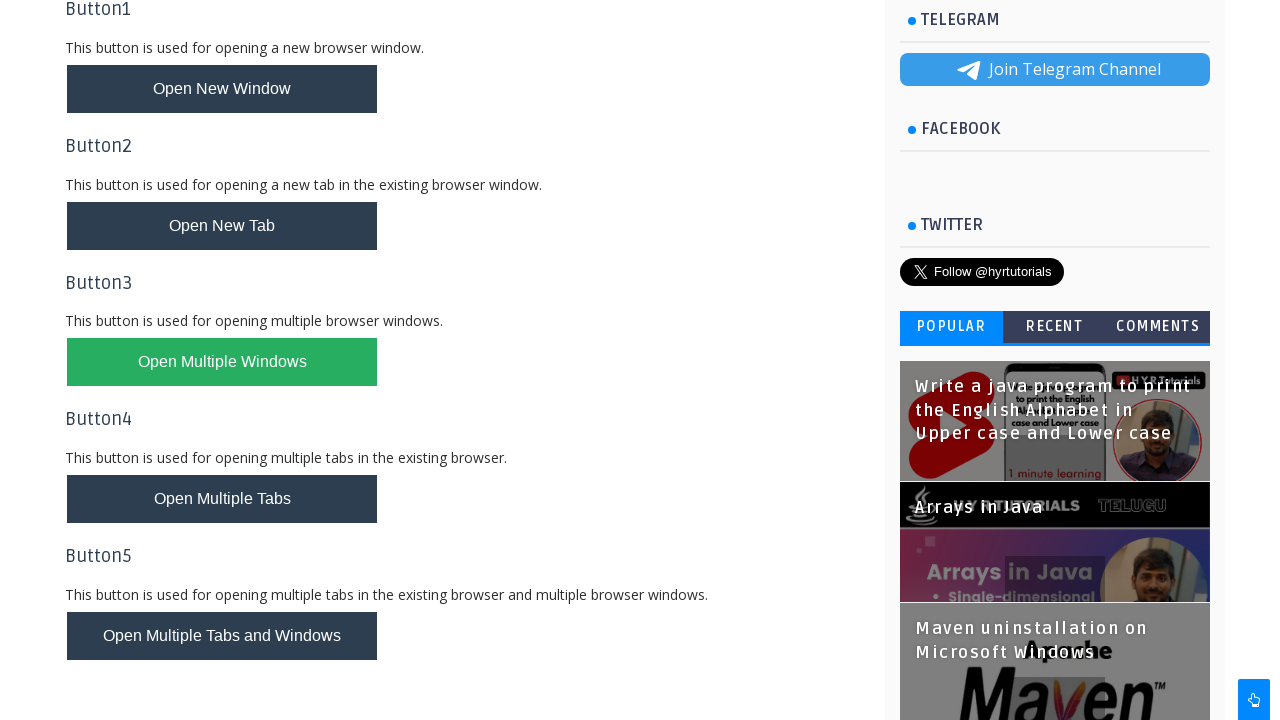

Retrieved title of page in context
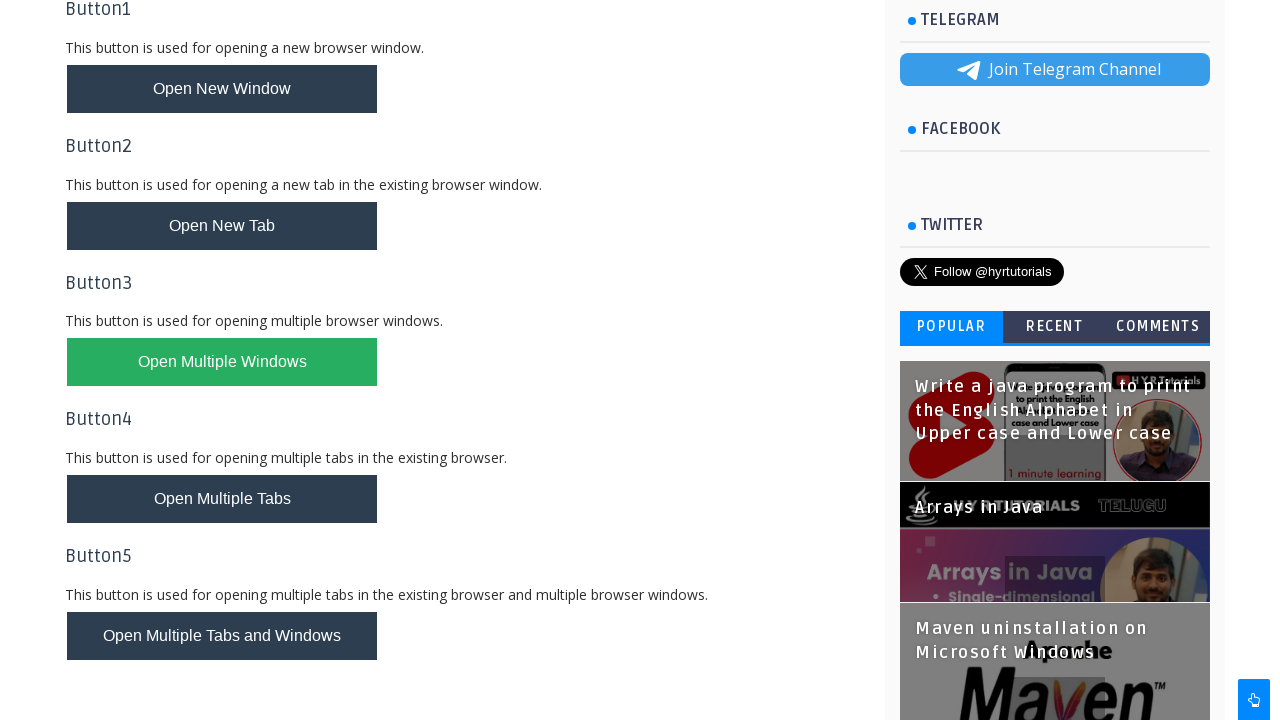

Retrieved URL of page in context
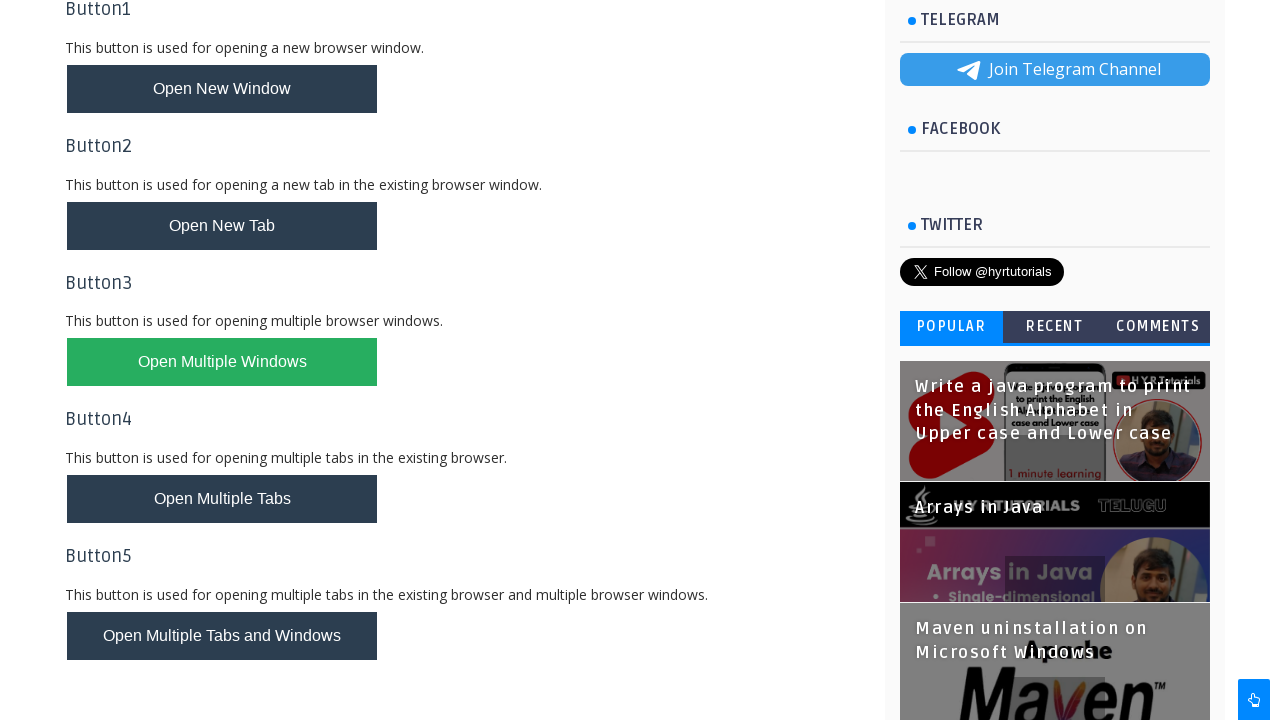

Retrieved title of page in context
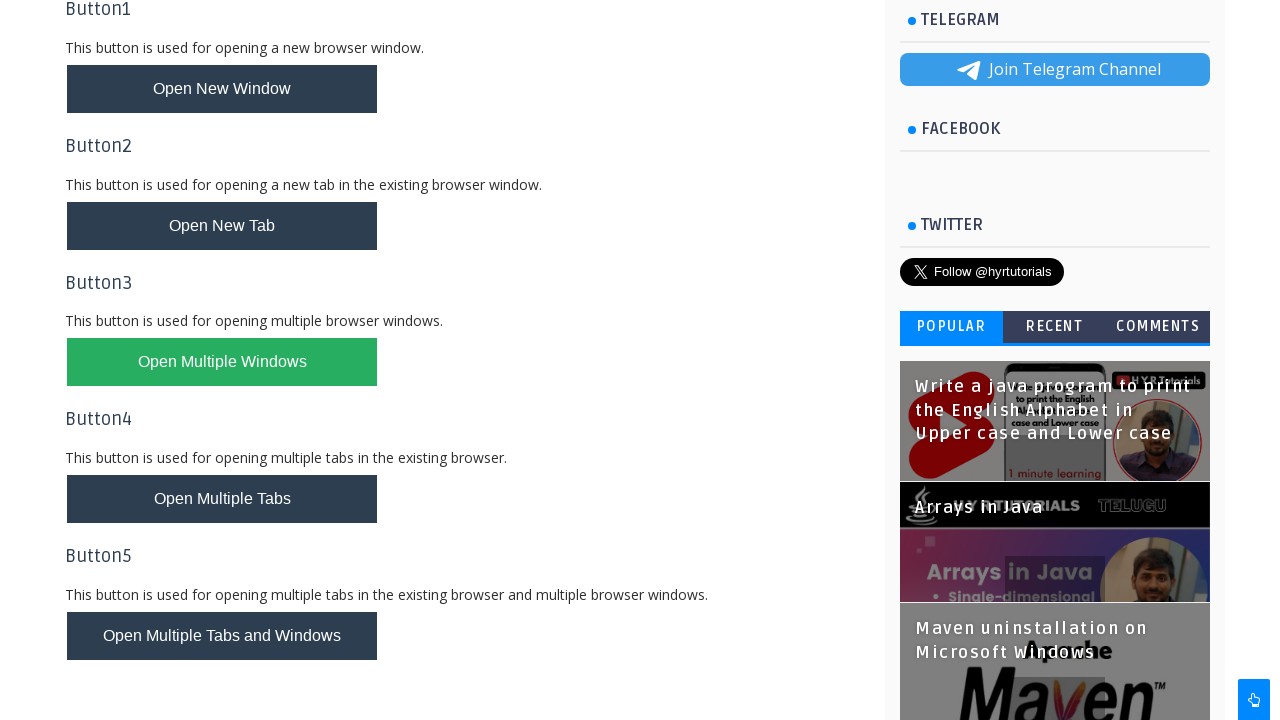

Retrieved URL of page in context
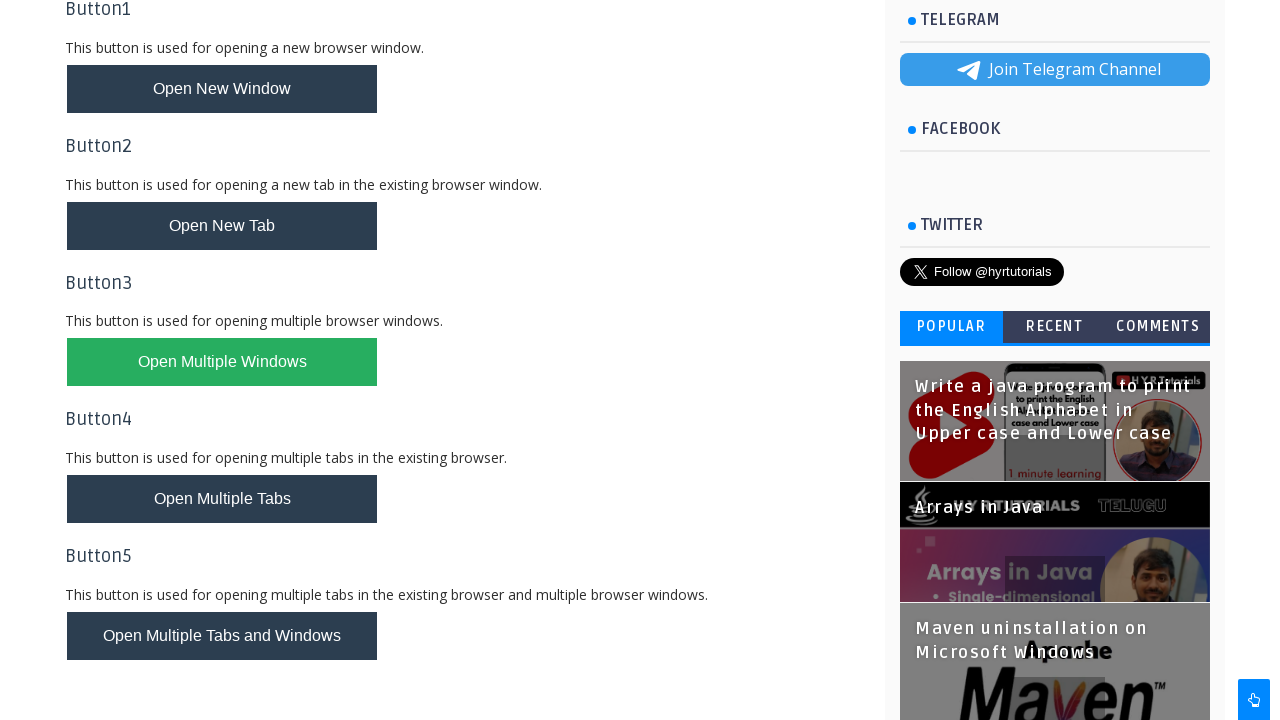

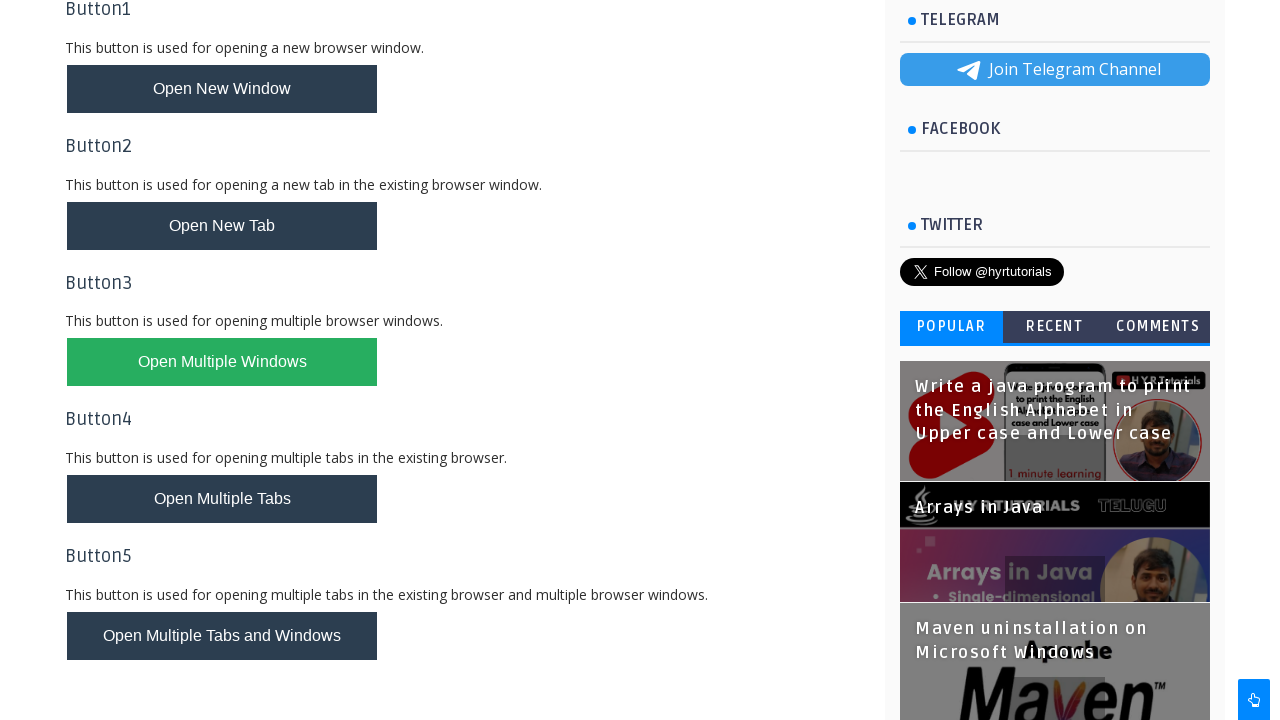